Tests jQuery UI multiple autocomplete with remote data by typing partial text and getting suggestions

Starting URL: https://jqueryui.com/autocomplete/#multiple-remote

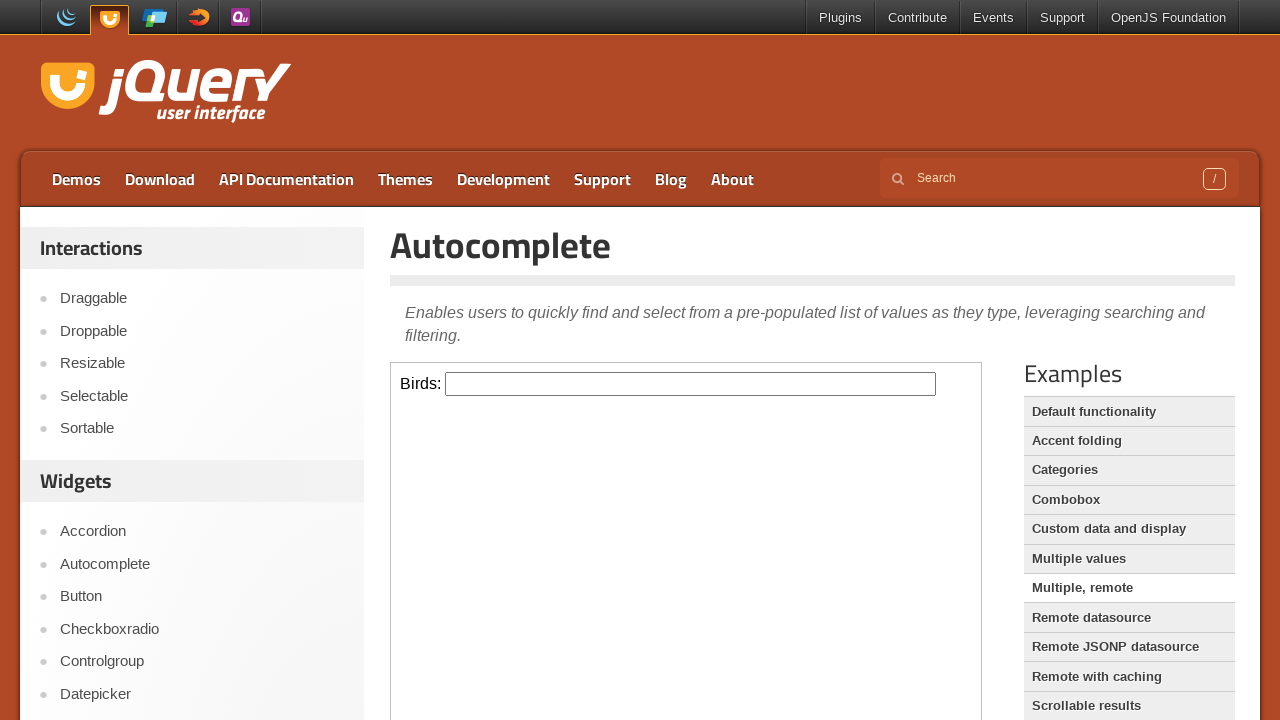

Located demo iframe for jQuery UI autocomplete
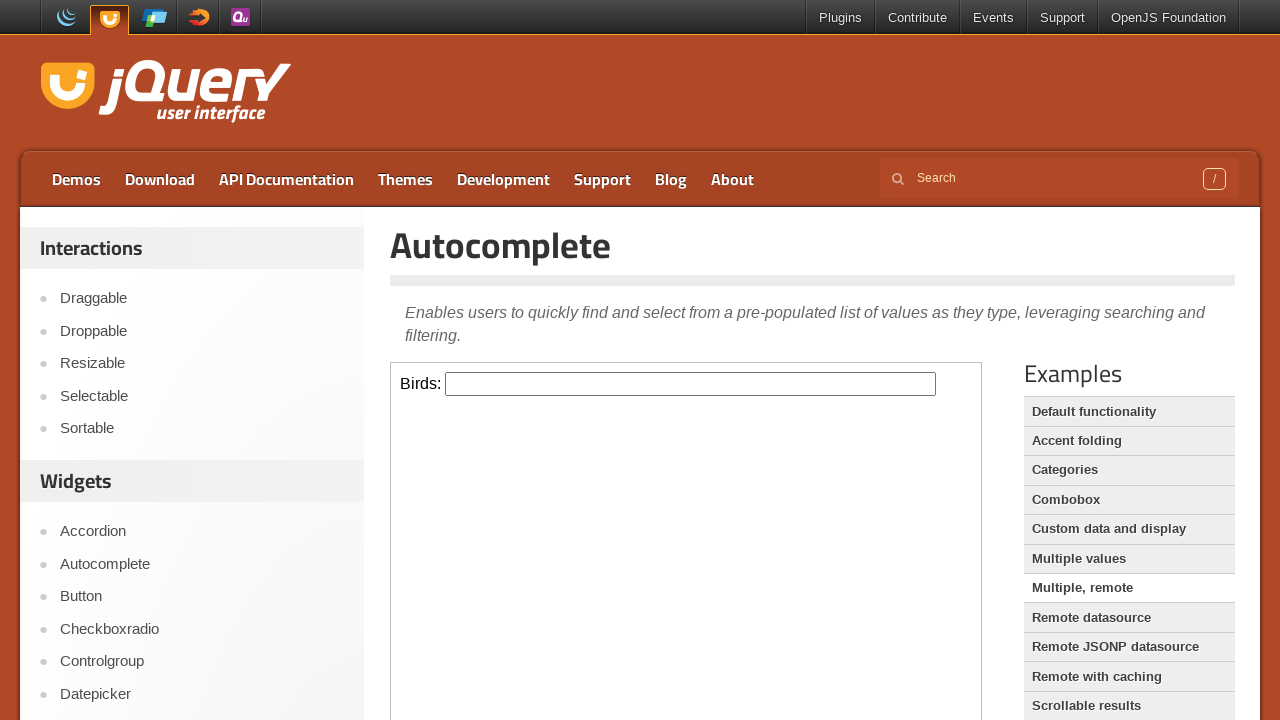

Typed 'fa' in the birds autocomplete field on .demo-frame >> nth=0 >> internal:control=enter-frame >> #birds
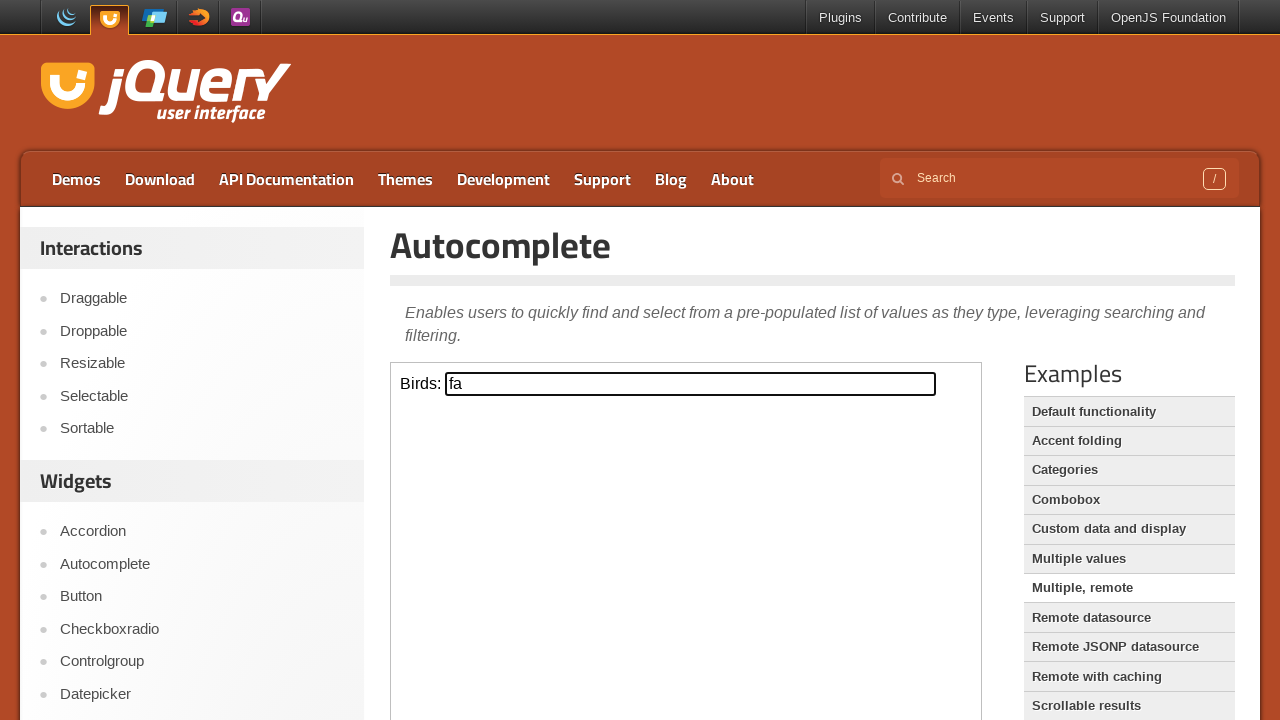

Waited for autocomplete suggestions to appear
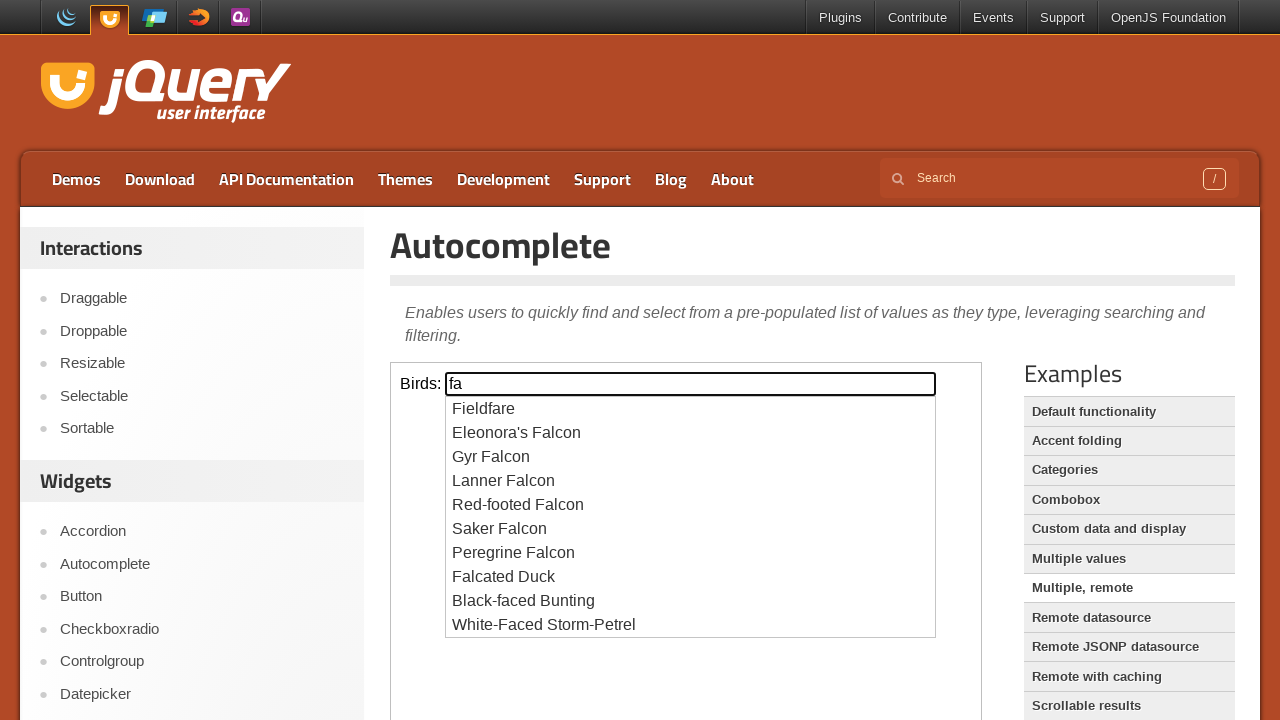

Retrieved all autocomplete suggestions starting with 'Fa'
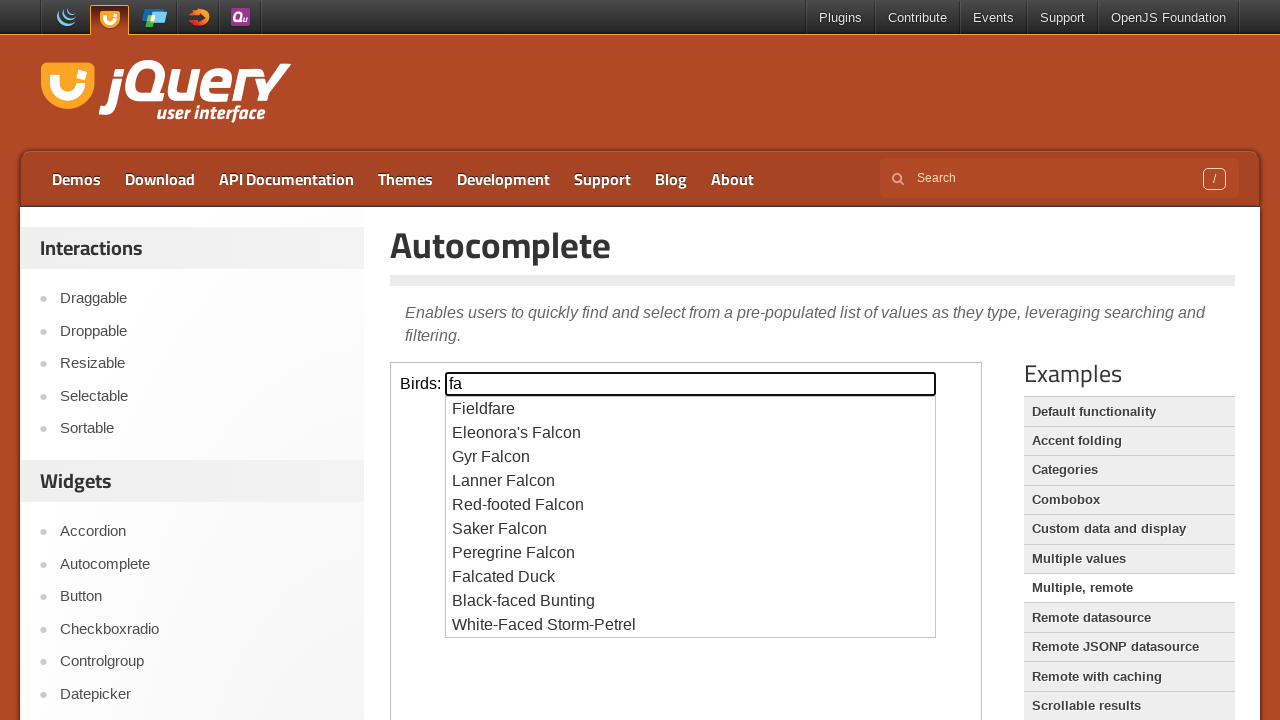

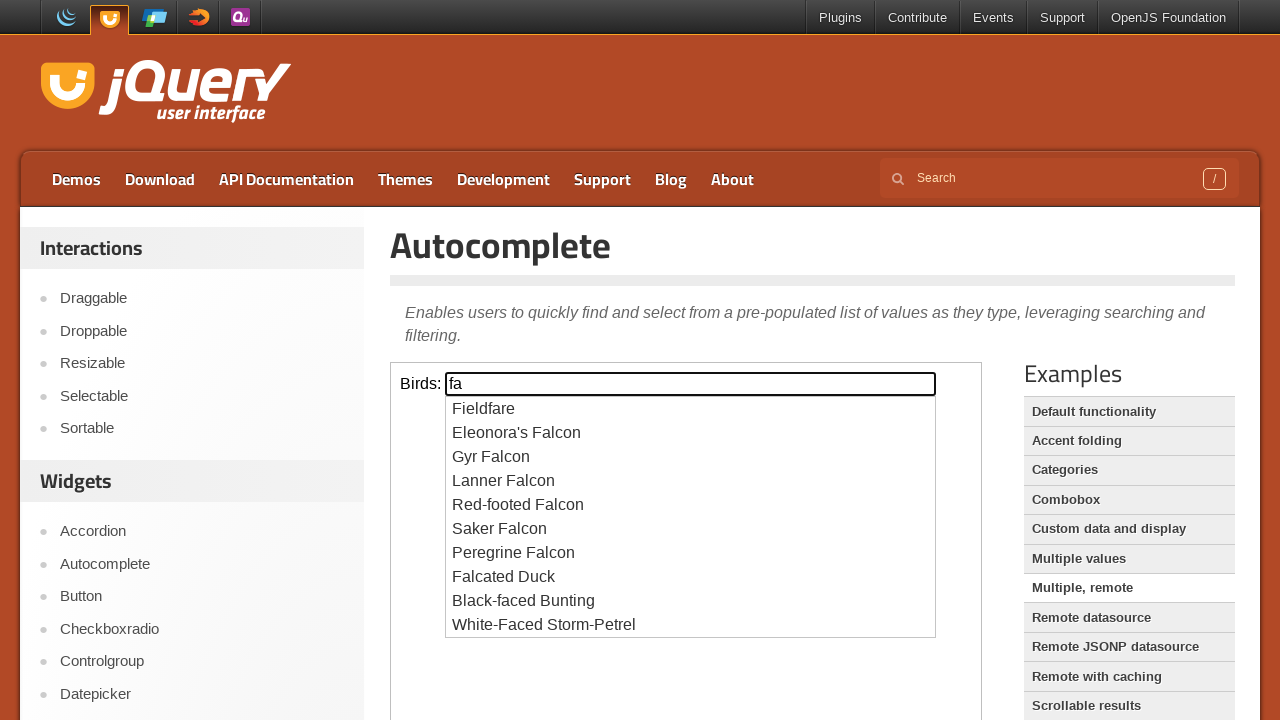